Tests scrolling functionality on the Selenium documentation page by scrolling down to a sponsor image and then scrolling back up to a link element

Starting URL: https://www.selenium.dev/documentation/

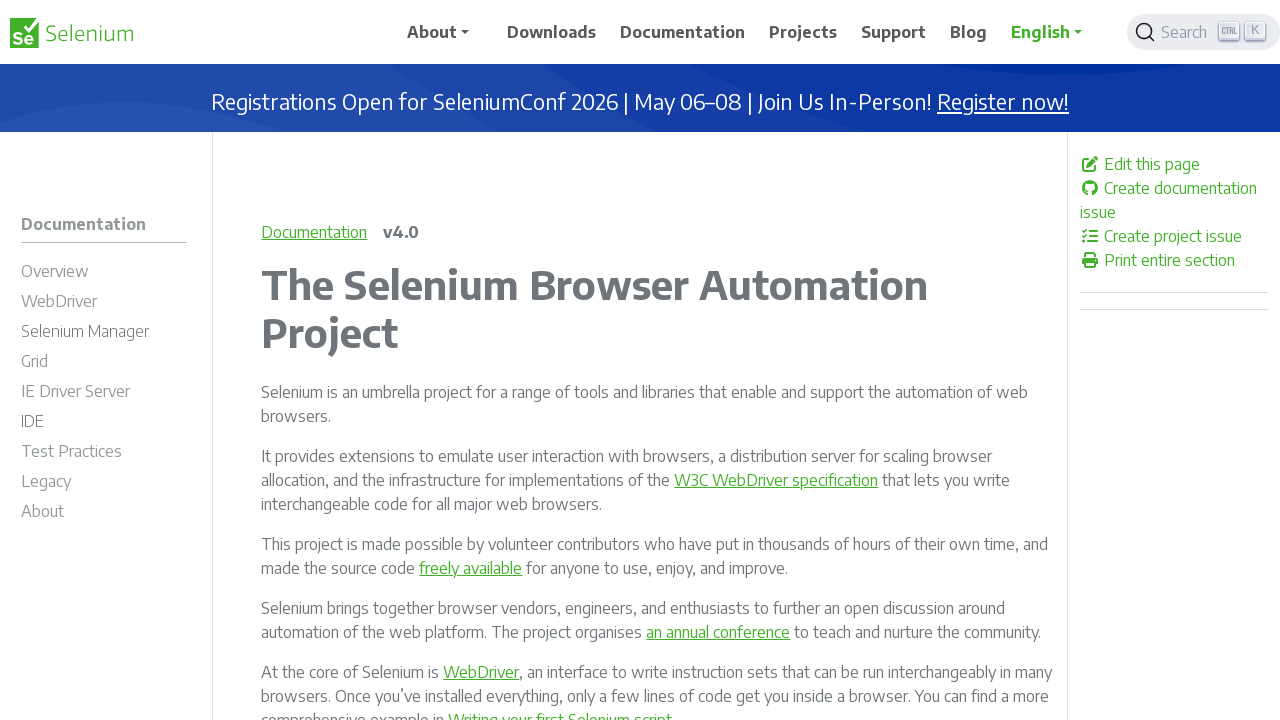

Scrolled down to Bright Data sponsor image
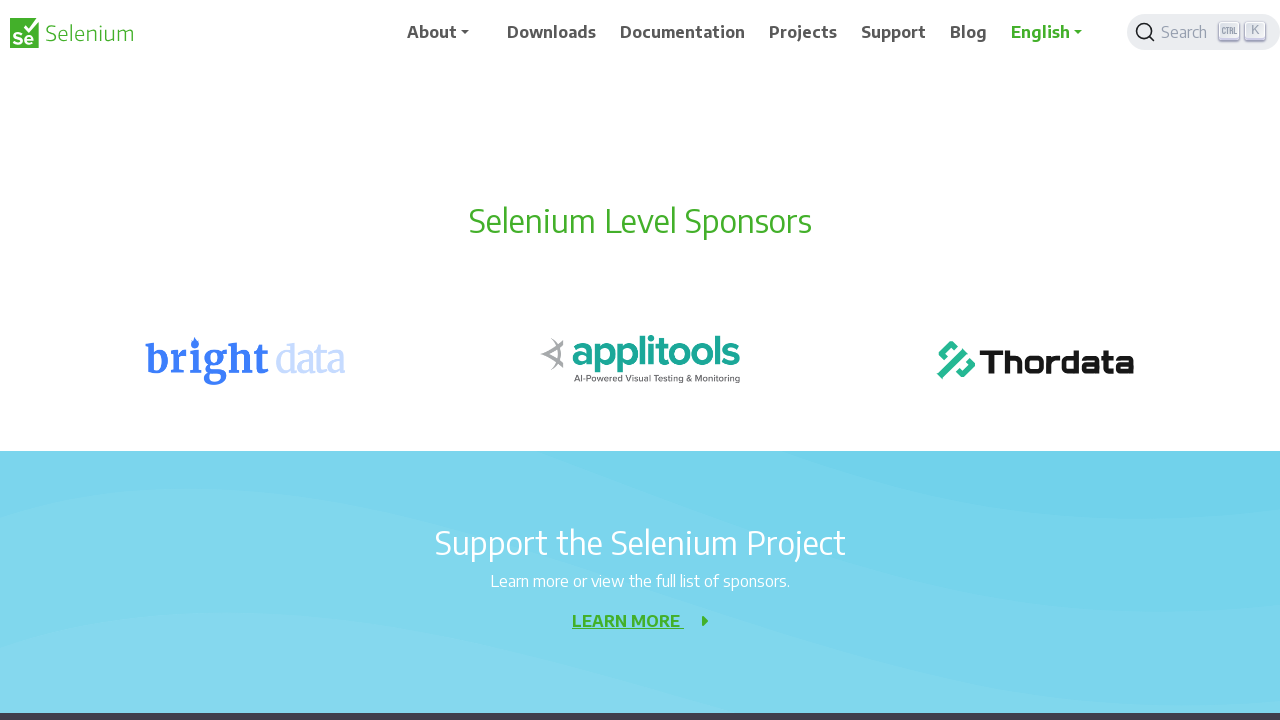

Waited 2 seconds for visual feedback
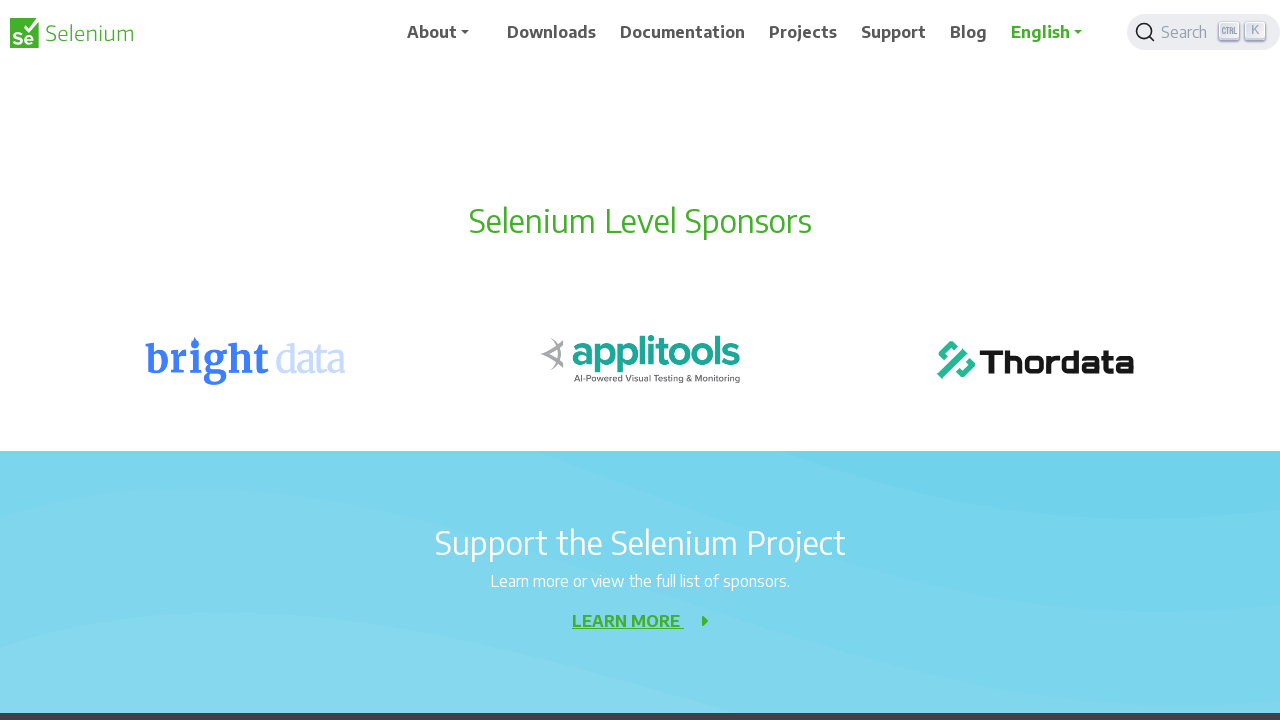

Scrolled back up to 'freely available' link
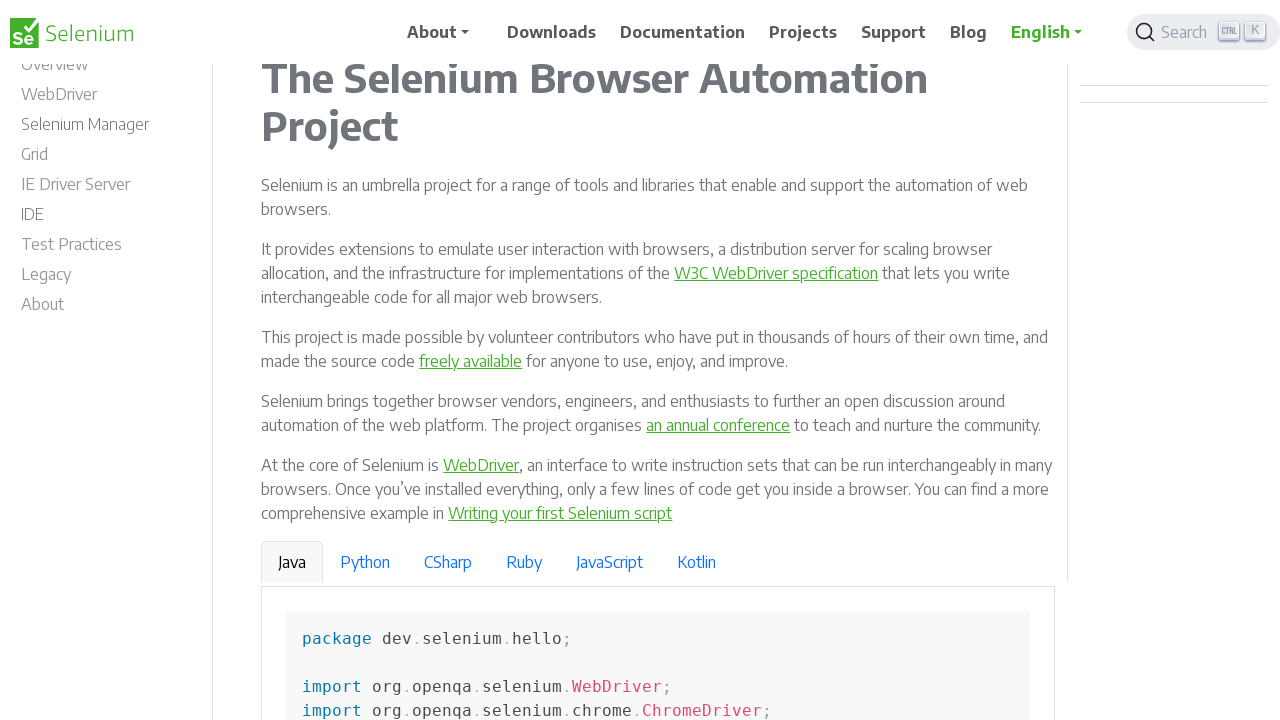

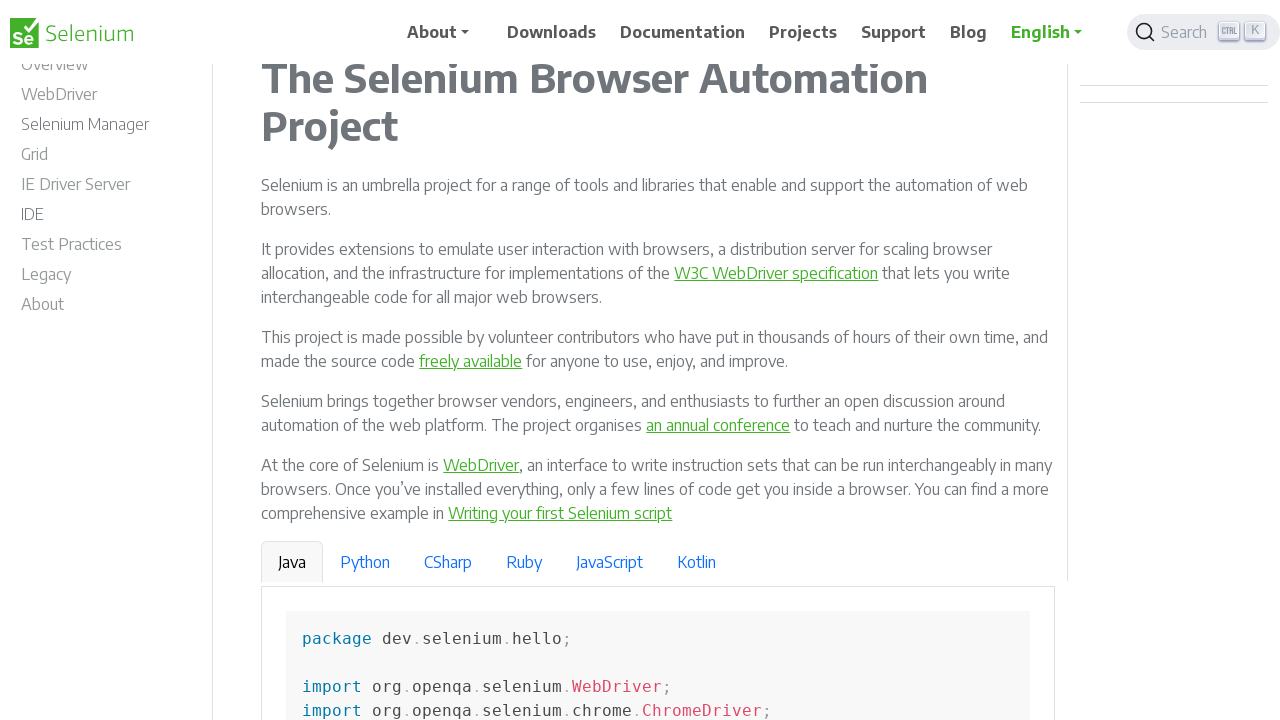